Tests window handling by clicking the Pavilion link, switching to the new window, verifying menu items, then closing and returning to the main window.

Starting URL: https://skpatro.github.io/demo/iframes/

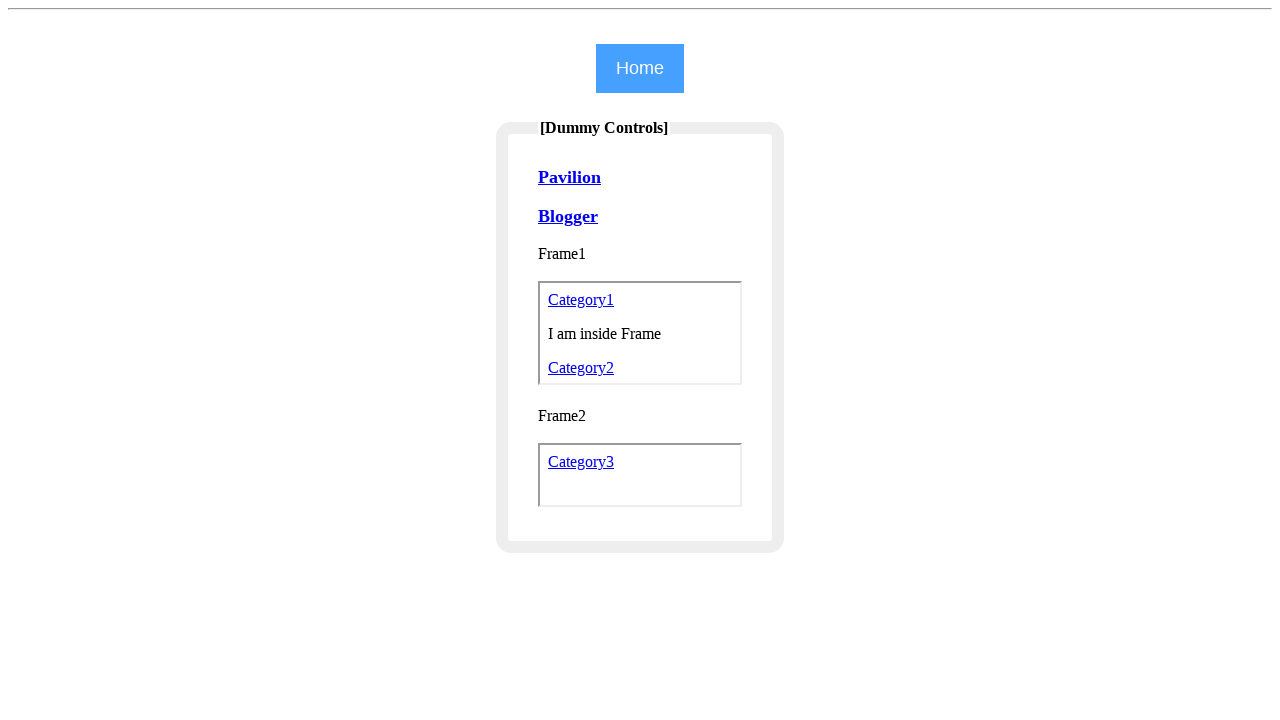

Clicked Pavilion link to open new window at (570, 177) on xpath=//a[text() = 'Pavilion']
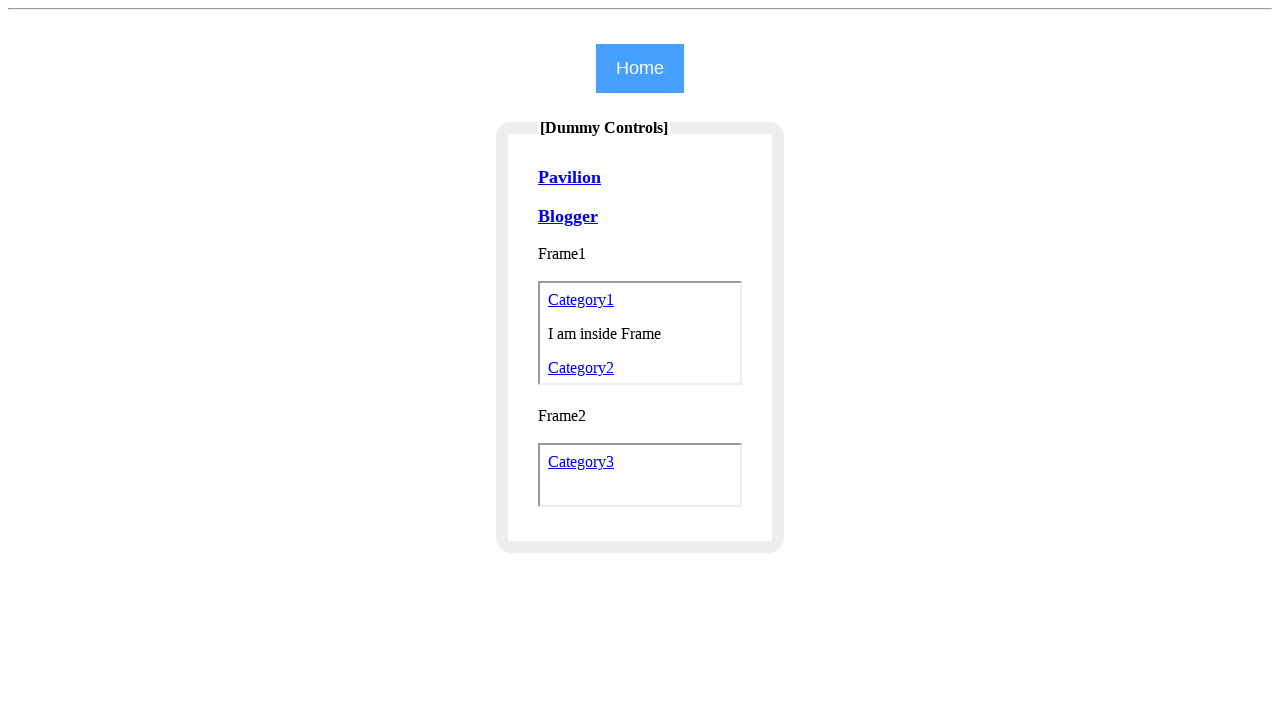

Switched to new window and waited for page load
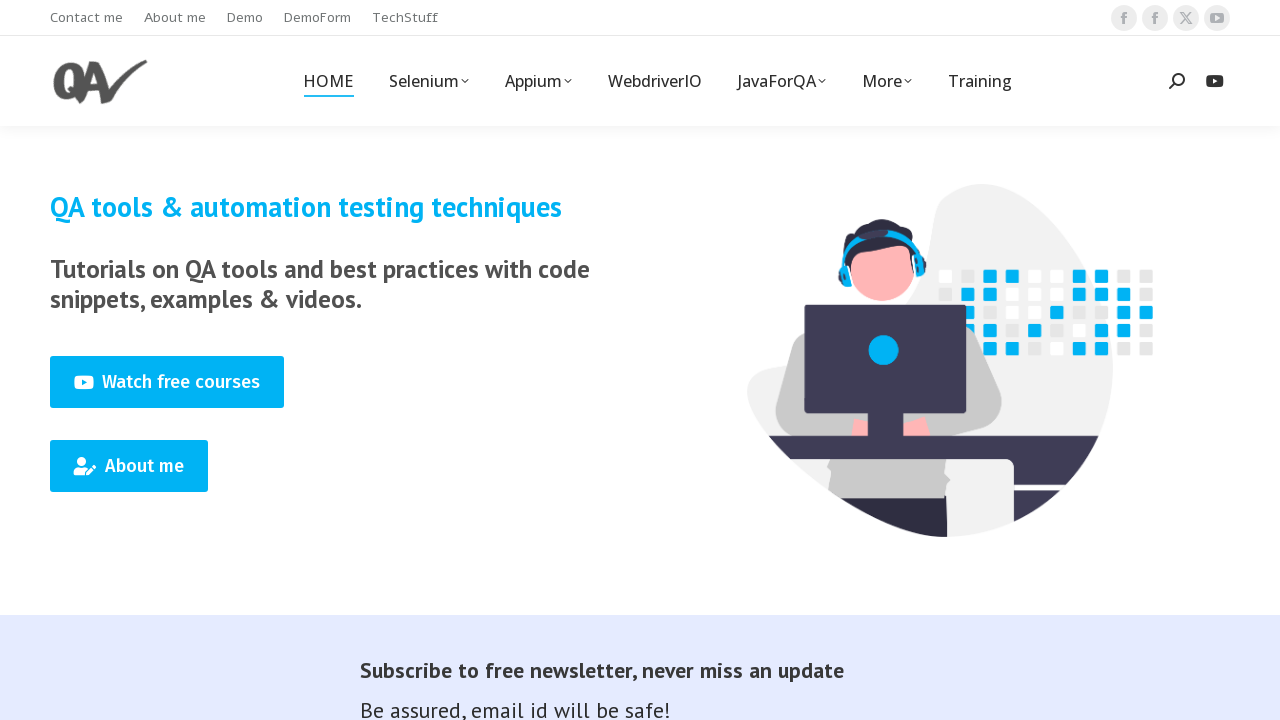

Menu items loaded and verified in new window
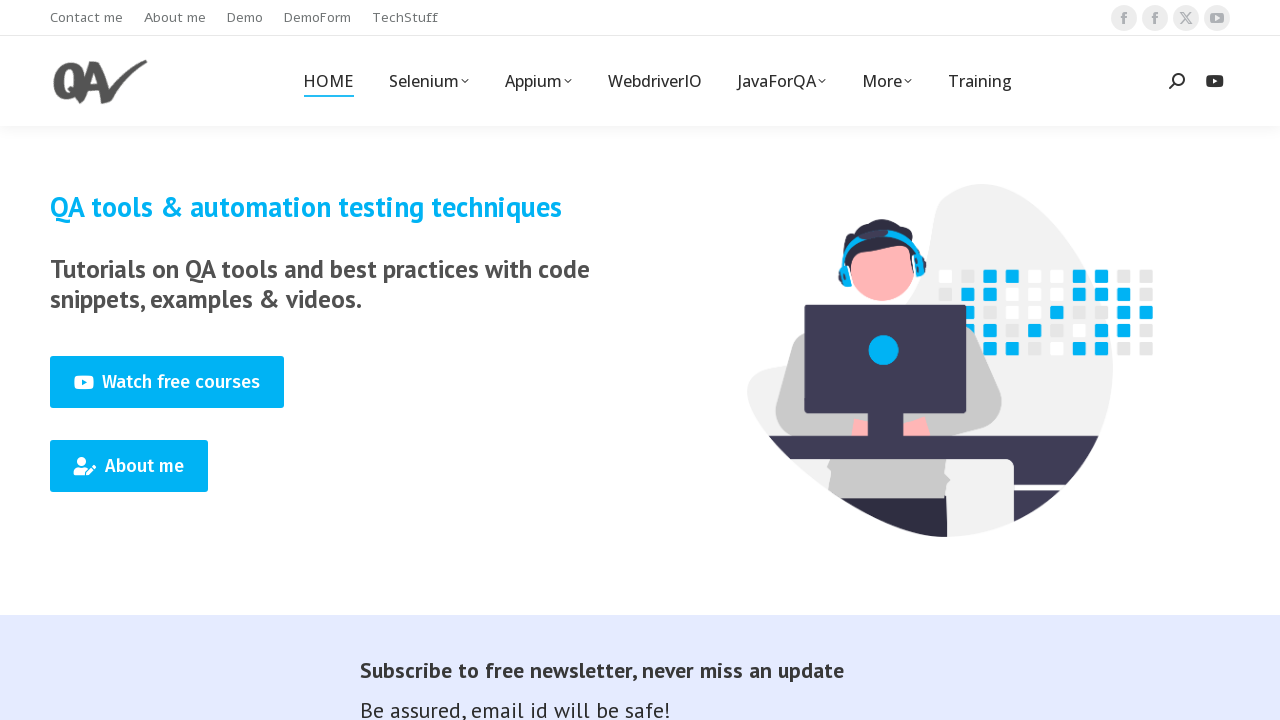

Closed new window
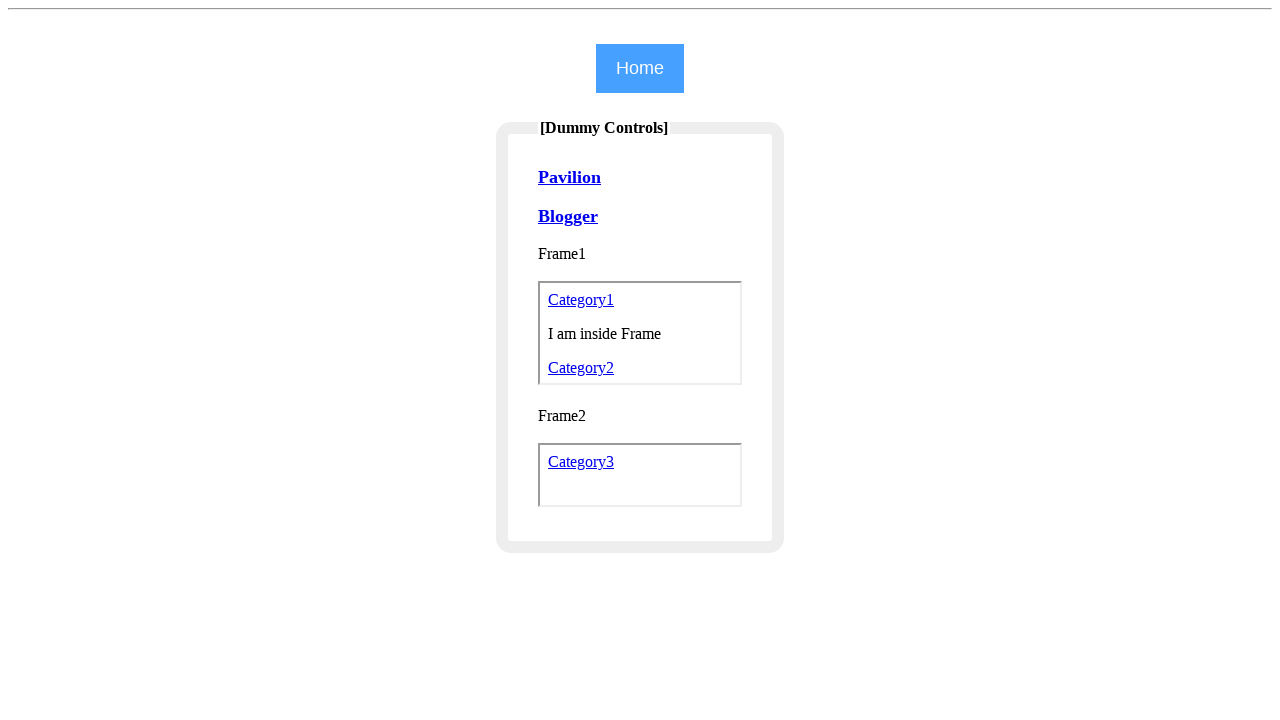

Returned to main window and verified Pavilion link is visible
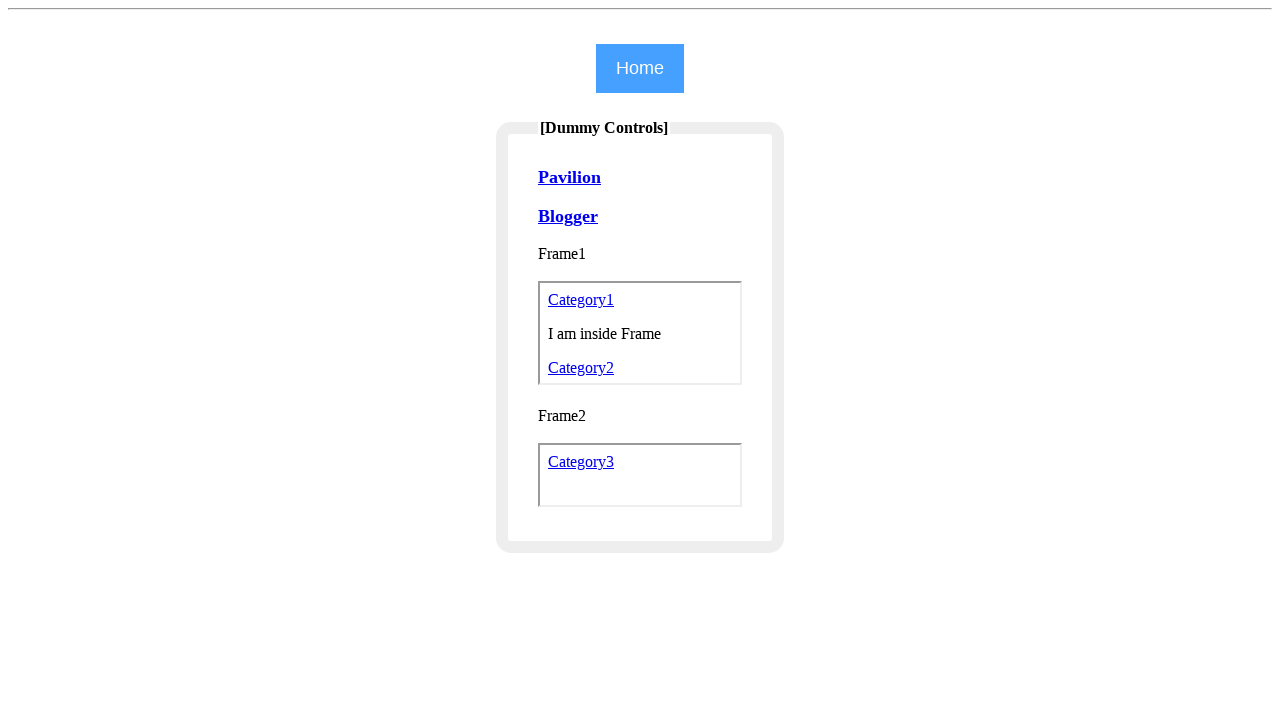

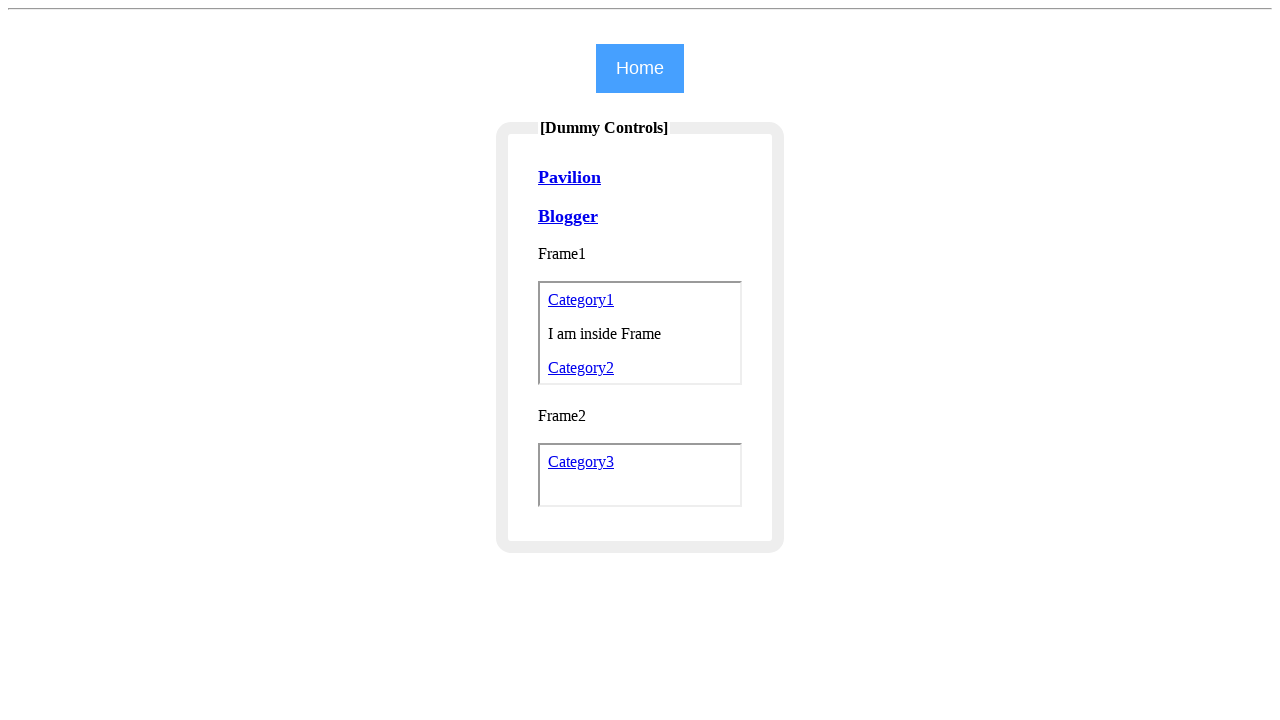